Tests clicking on an enhanced radio button element on the jQuery Mobile demo page

Starting URL: https://demos.jquerymobile.com/1.4.5/checkboxradio-radio/

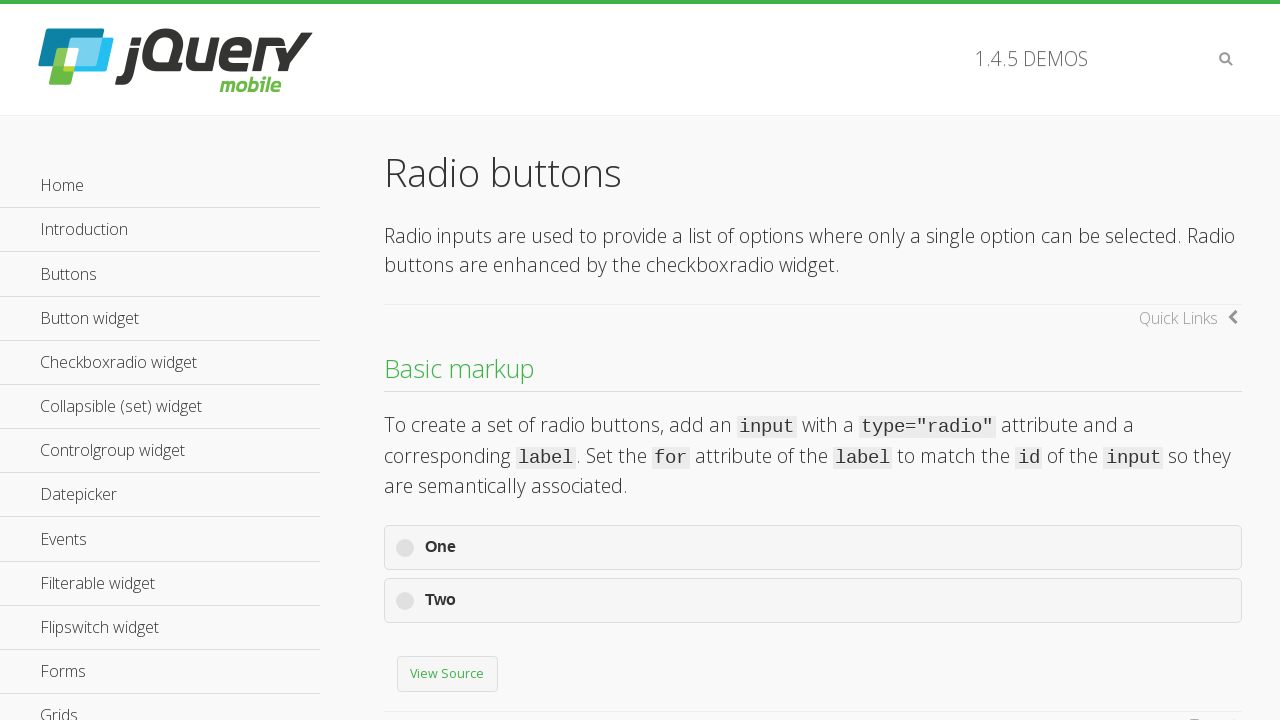

Navigated to jQuery Mobile checkboxradio-radio demo page
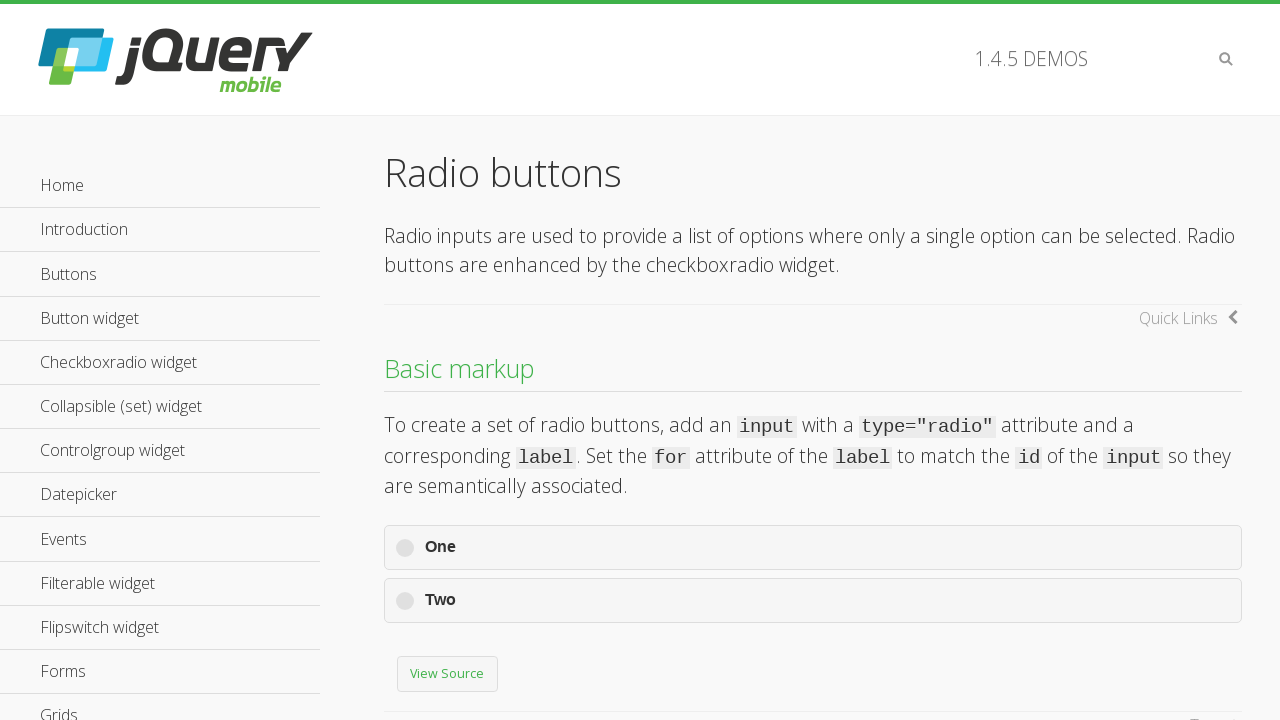

Clicked on the enhanced radio button element at (813, 531) on label[for='radio-enhanced']
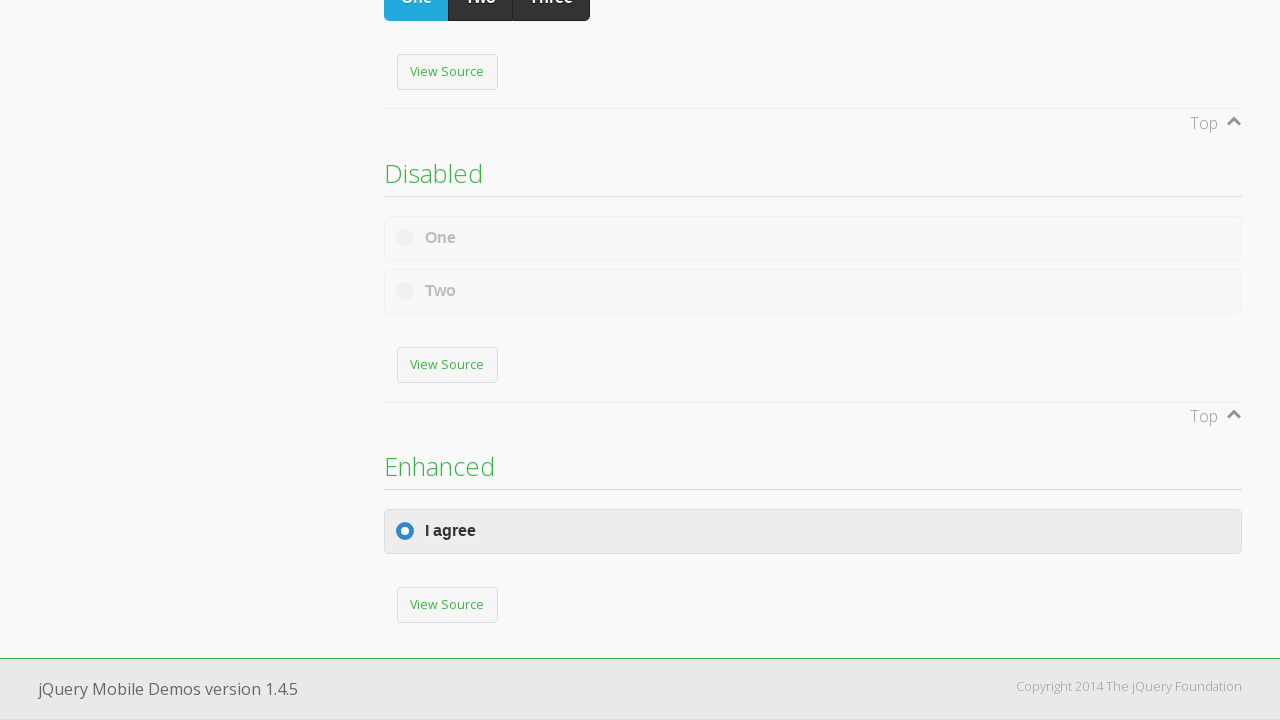

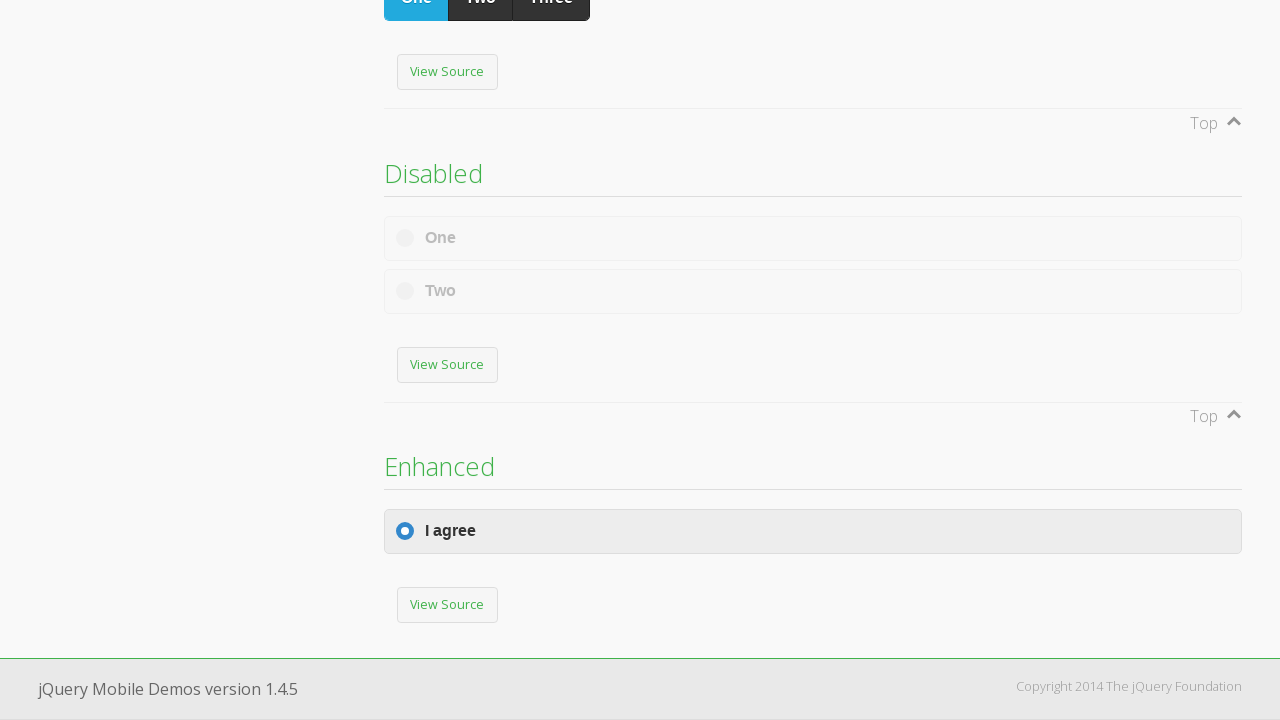